Tests explicit wait functionality by clicking a button that starts a timer and waiting for dynamic content ("WebDriver" text) to appear on the page

Starting URL: http://seleniumpractise.blogspot.com/2016/08/how-to-use-explicit-wait-in-selenium.html

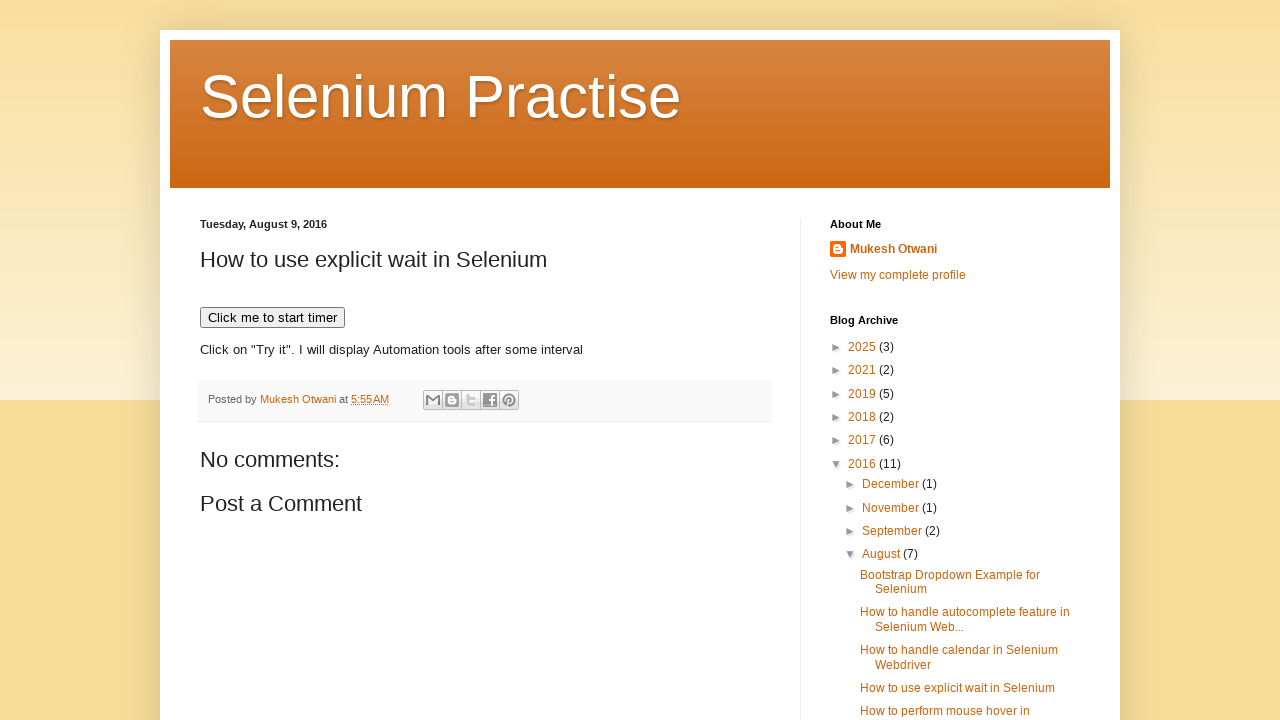

Navigated to explicit wait test page
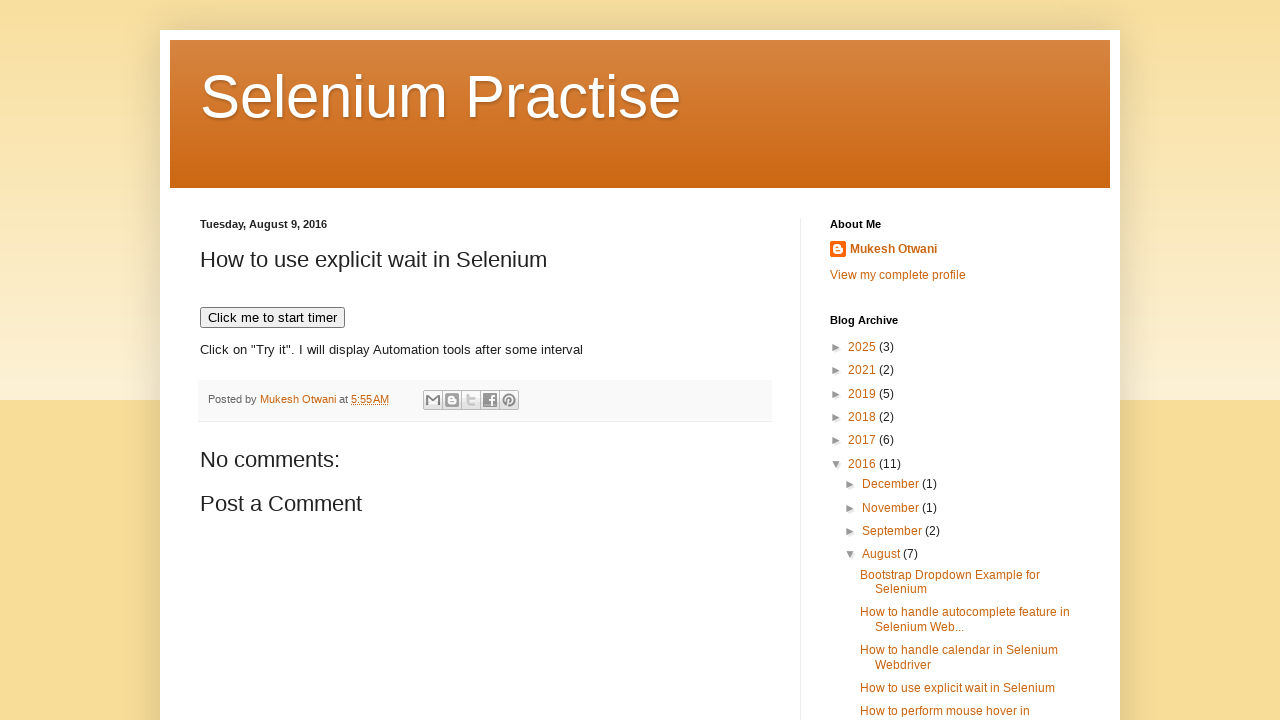

Clicked 'Click me to start timer' button at (272, 318) on button[onclick]
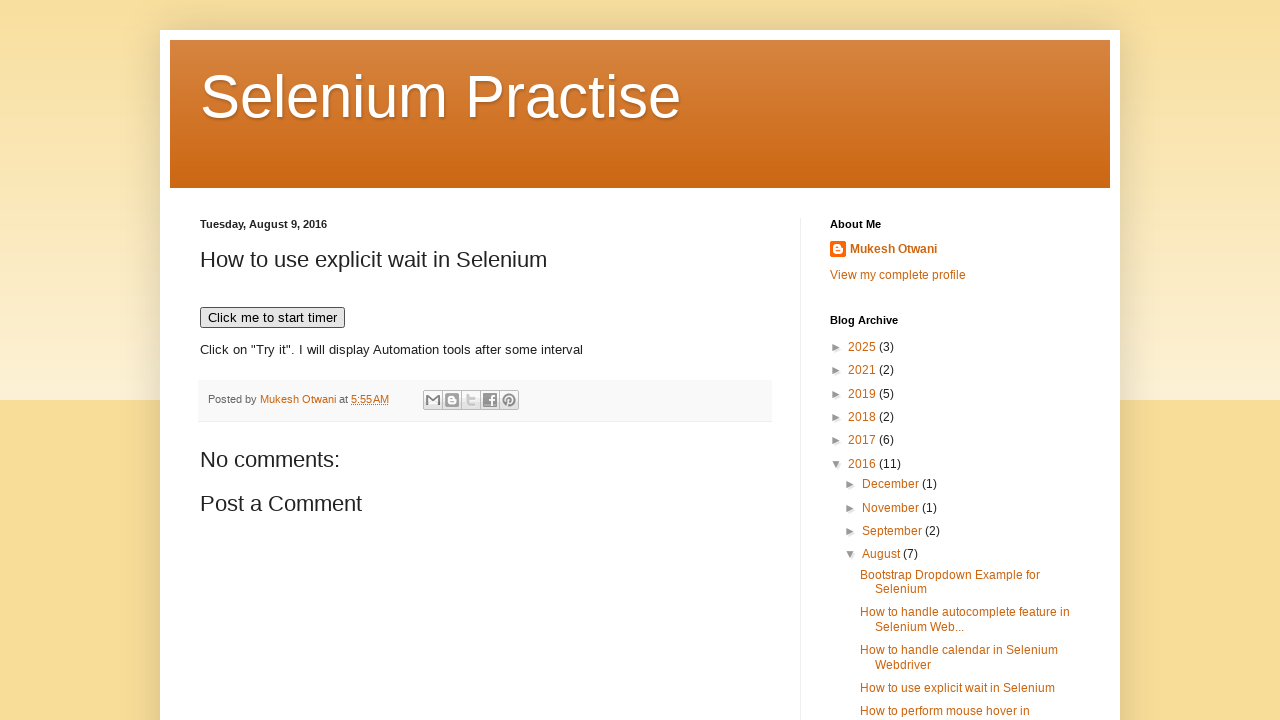

Waited for dynamic 'WebDriver' text to appear
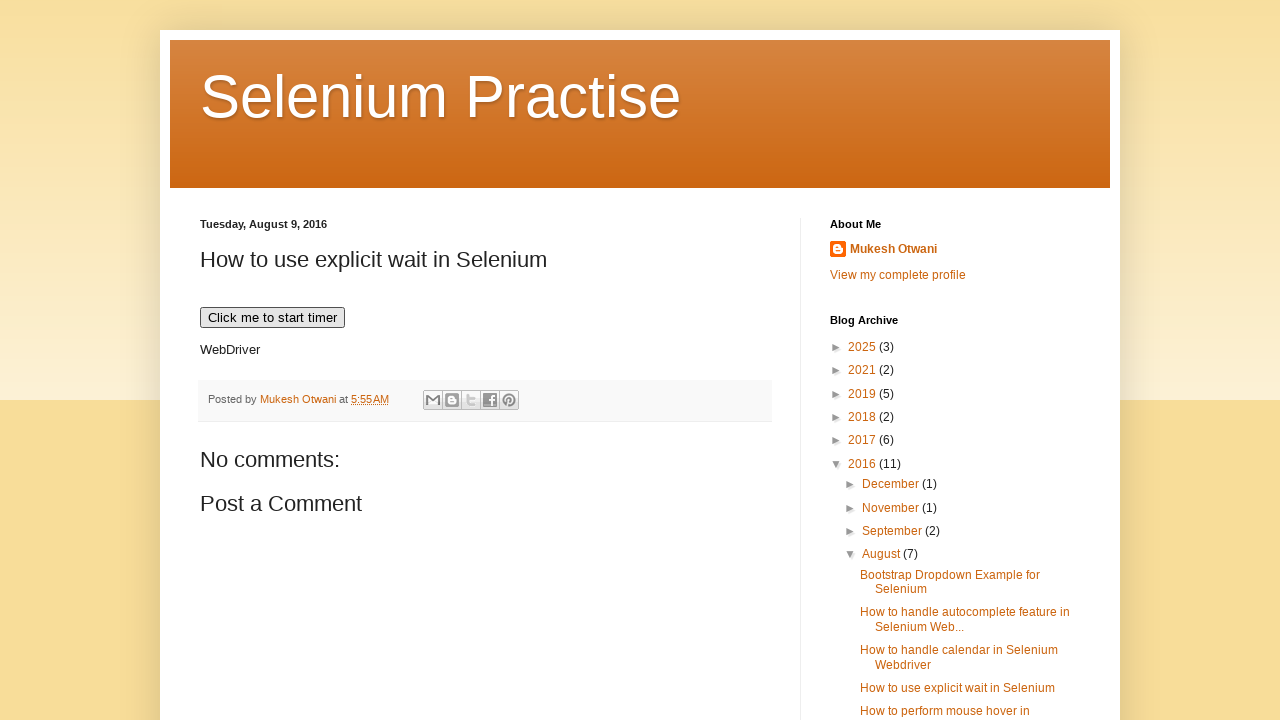

Located the WebDriver text element
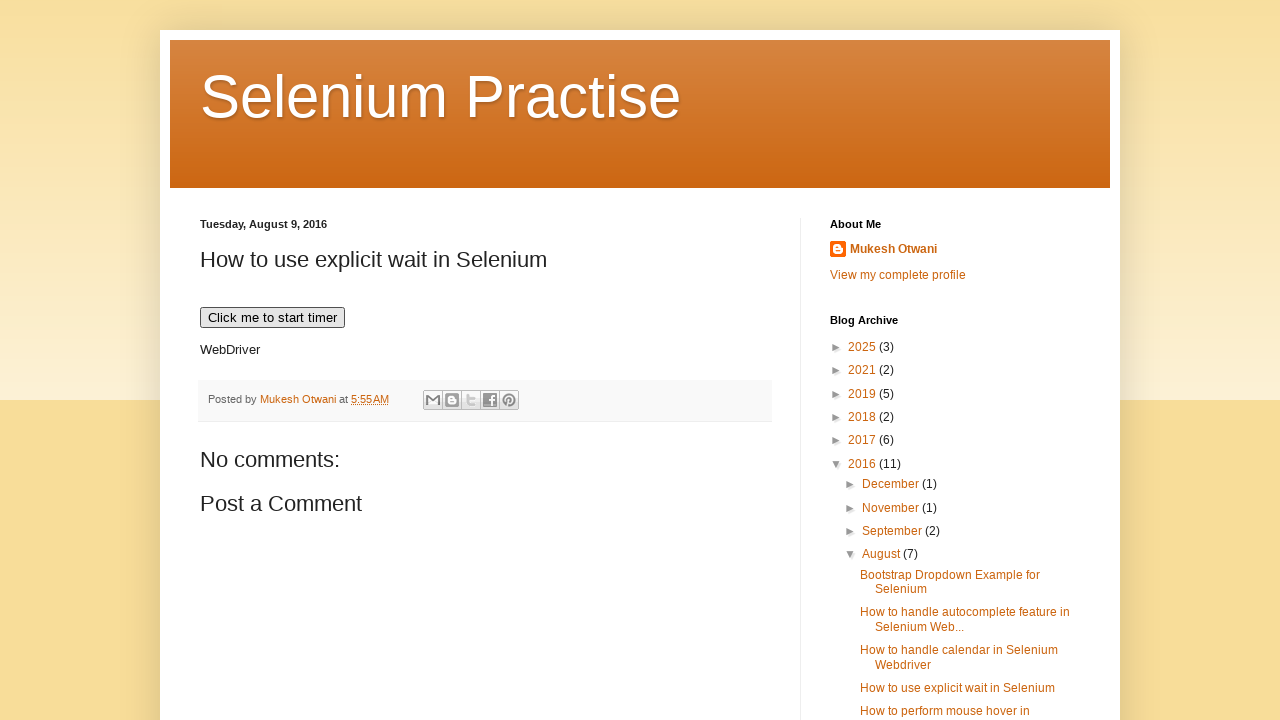

Verified WebDriver text content: WebDriver
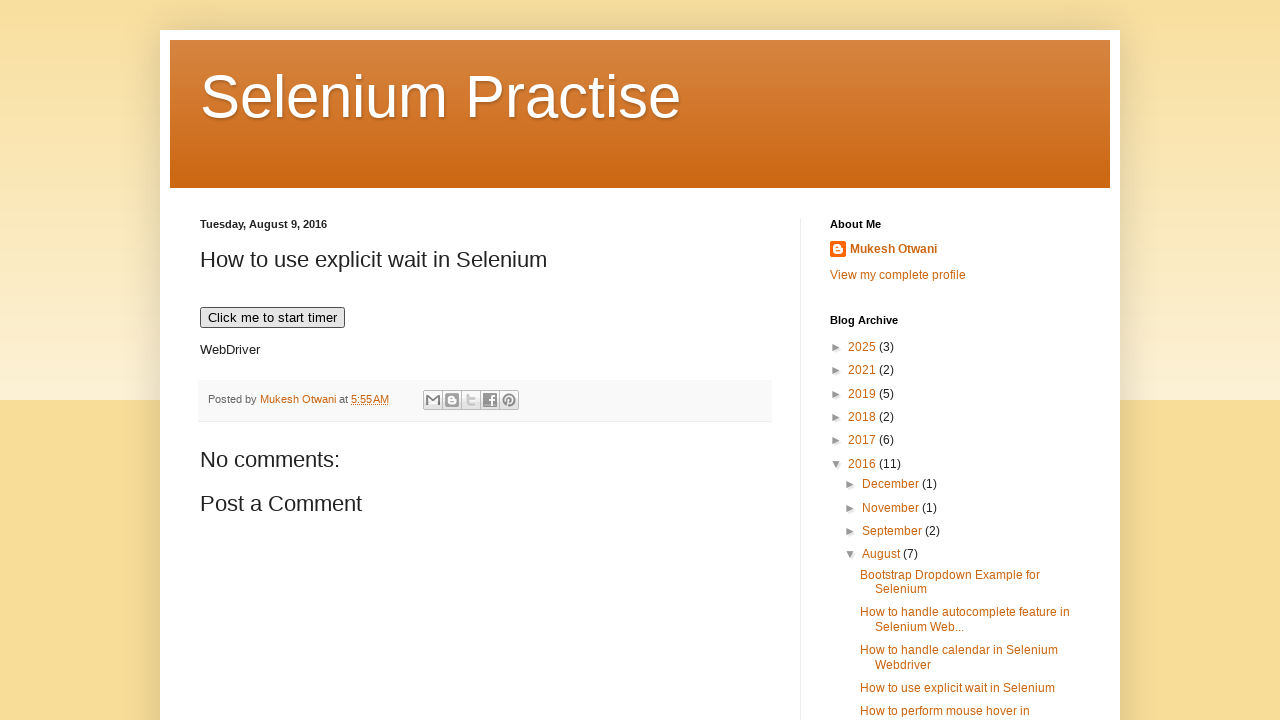

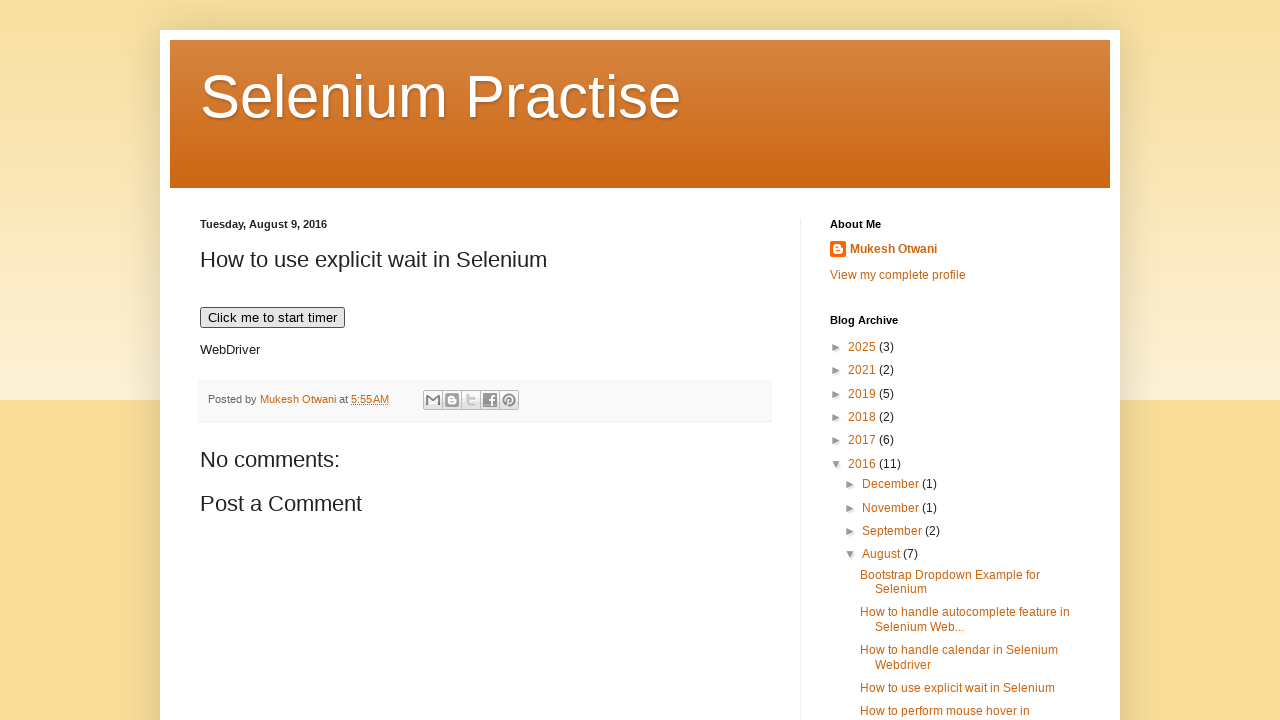